Tests form submission within an iframe by clearing and filling first name and last name fields, then submitting the form

Starting URL: https://www.w3schools.com/html/tryit.asp?filename=tryhtml_form_submit

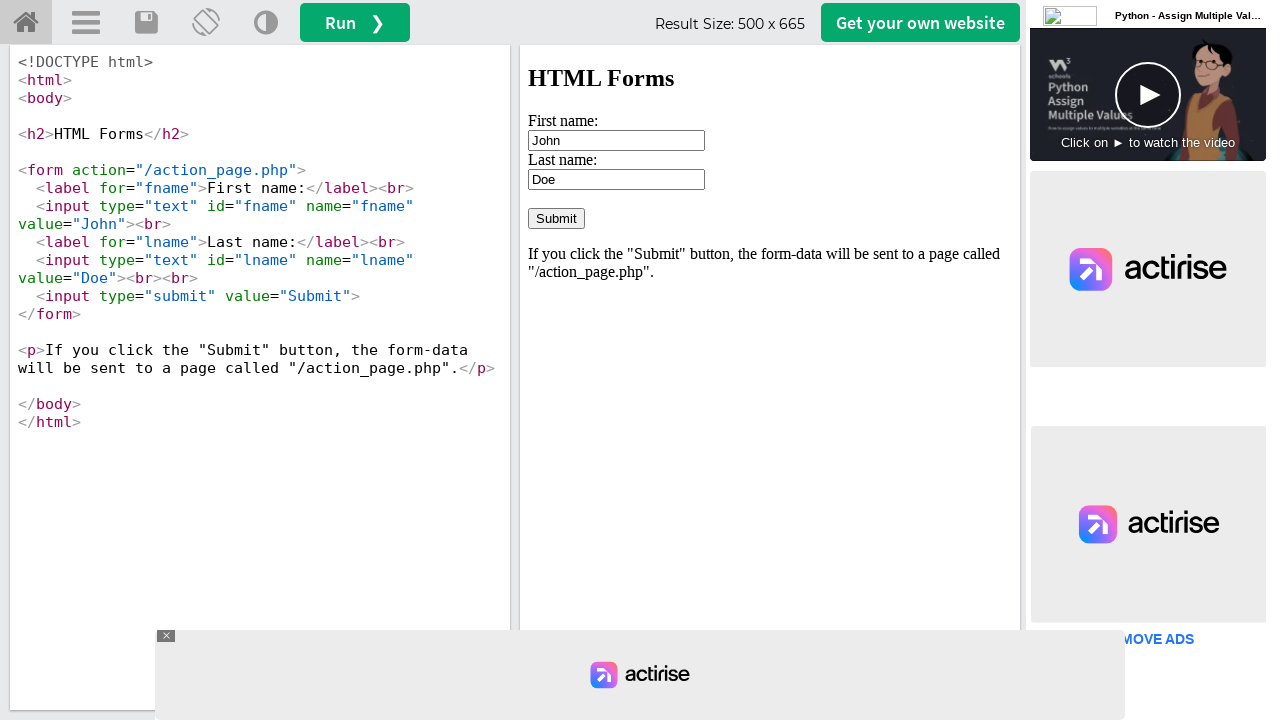

Switched to iframe containing the form
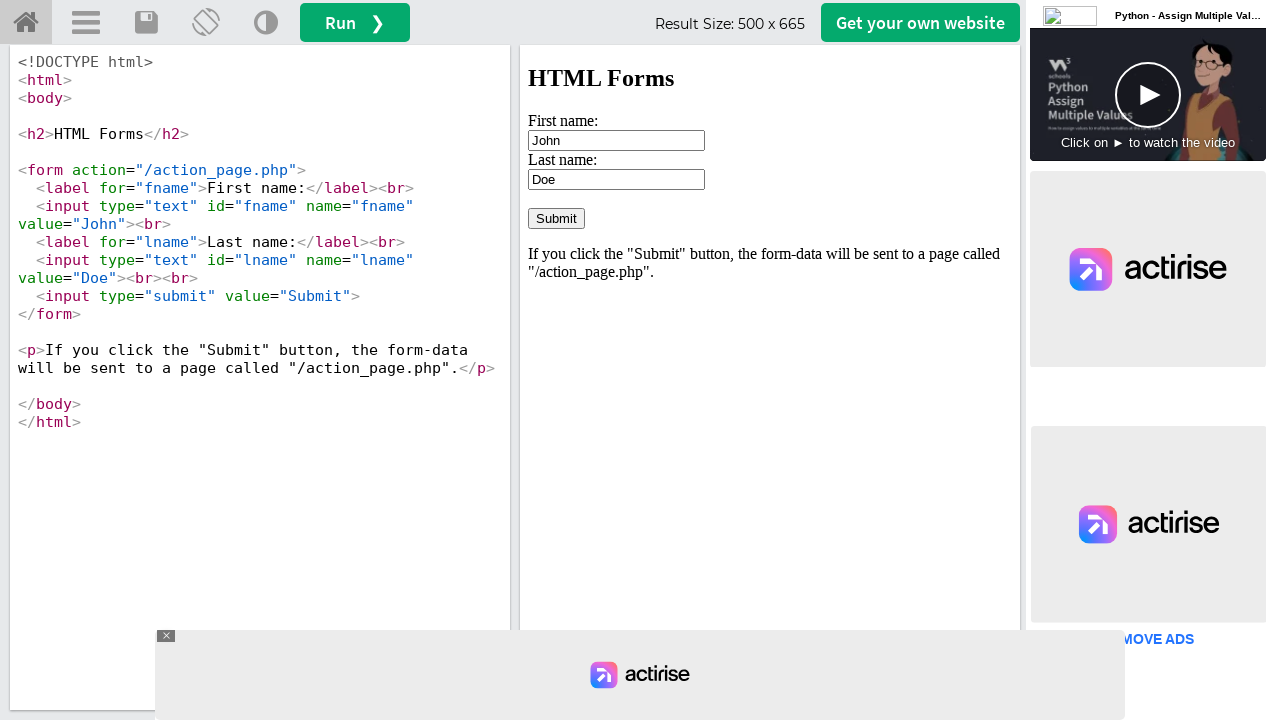

Cleared first name field on xpath=//input[@id='fname']
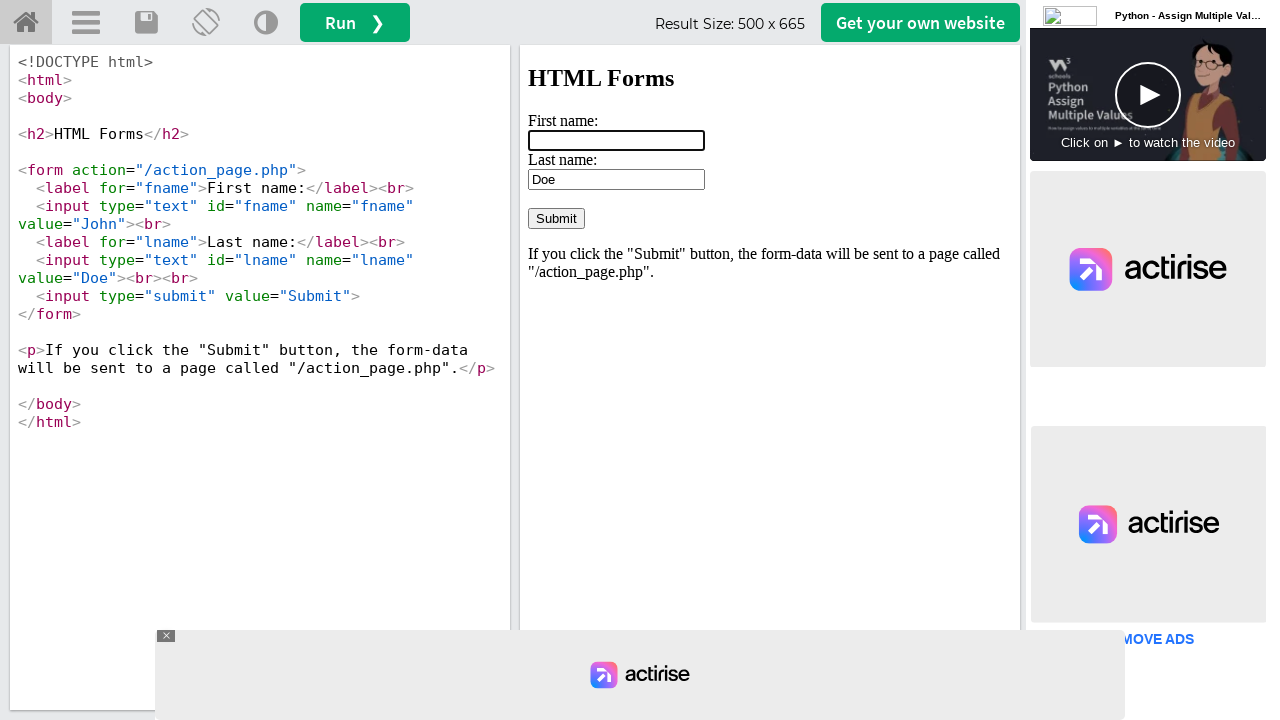

Filled first name field with 'Manaswini' on xpath=//input[@id='fname']
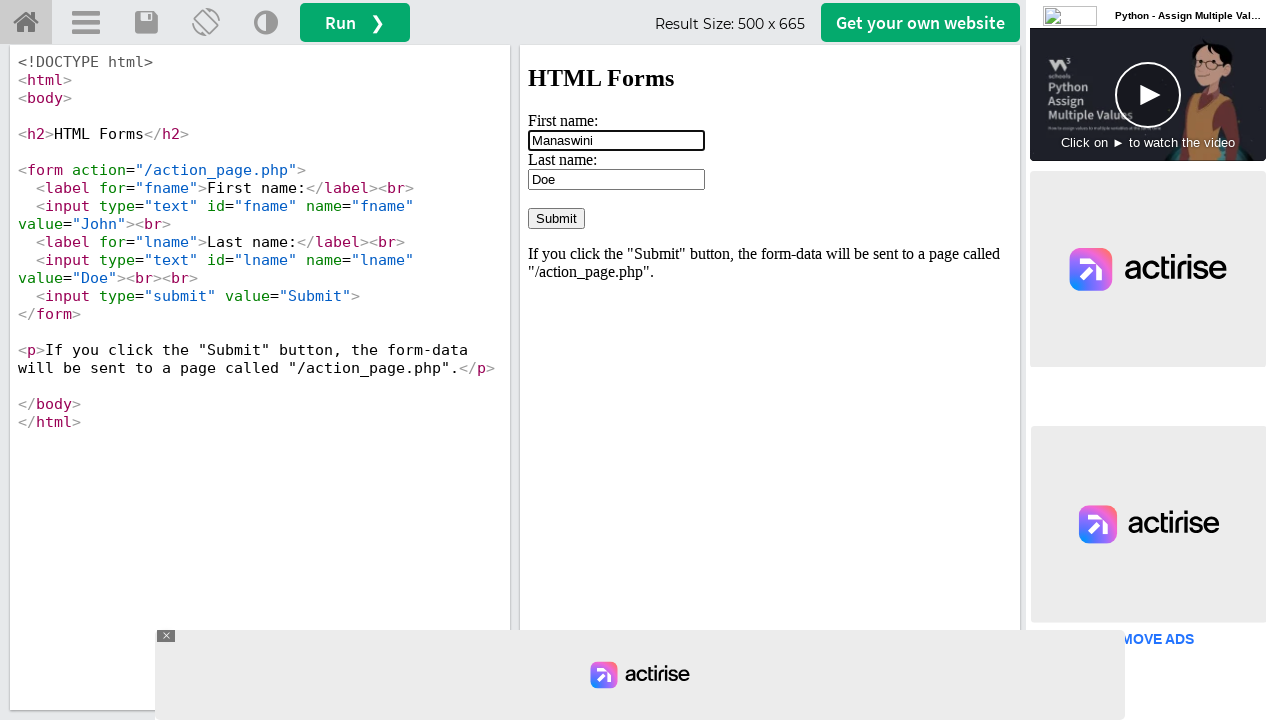

Cleared last name field on xpath=//input[@id='lname']
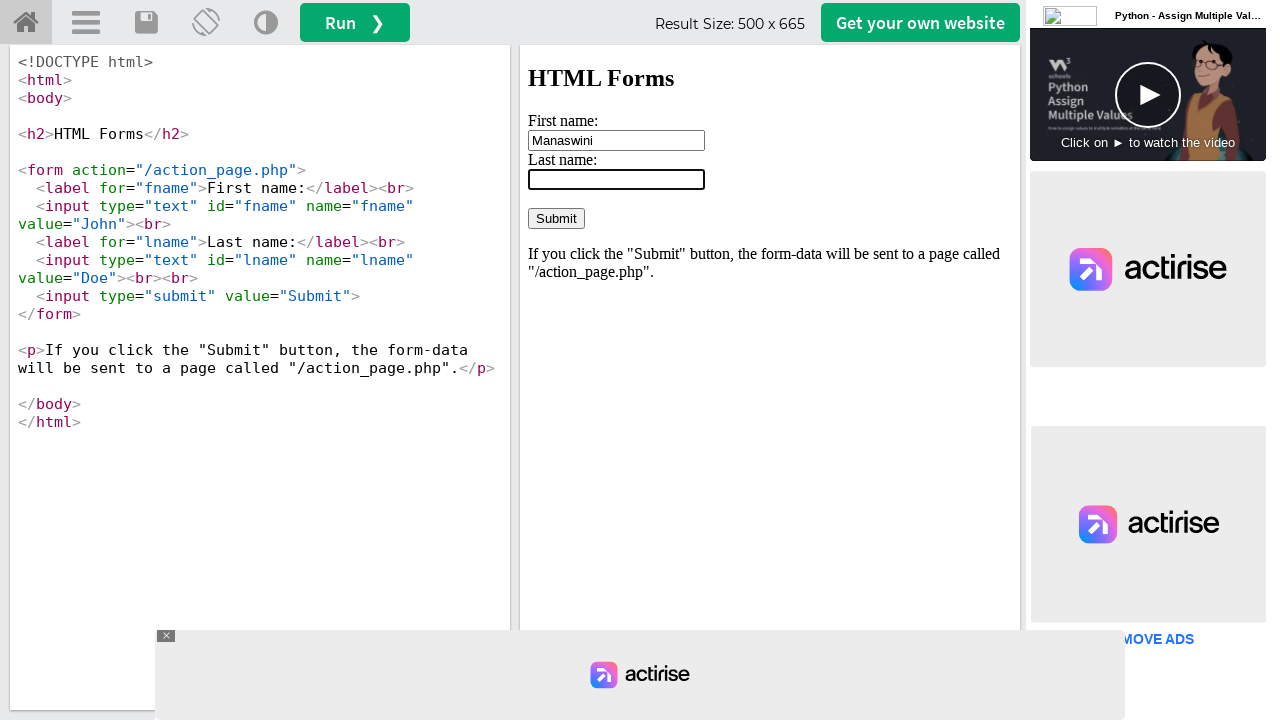

Filled last name field with 'Nitya Naina' on xpath=//input[@id='lname']
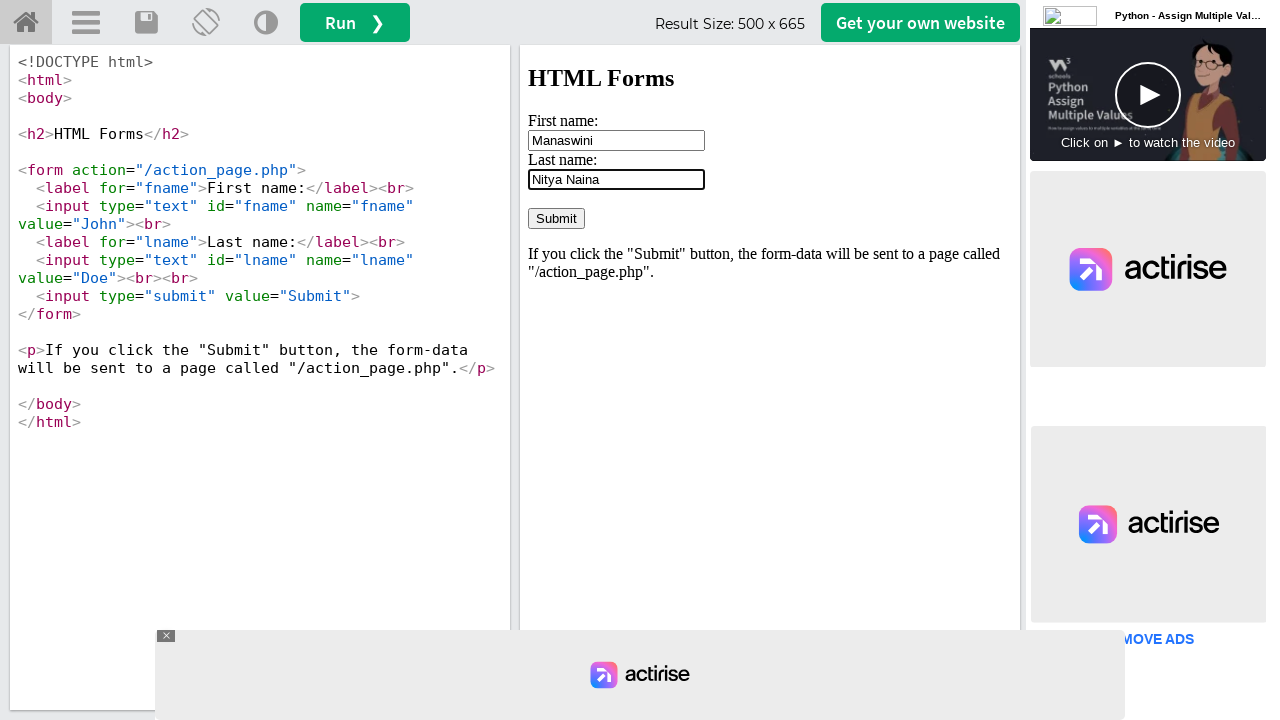

Clicked submit button to submit the form at (556, 218) on xpath=//input[@type='submit']
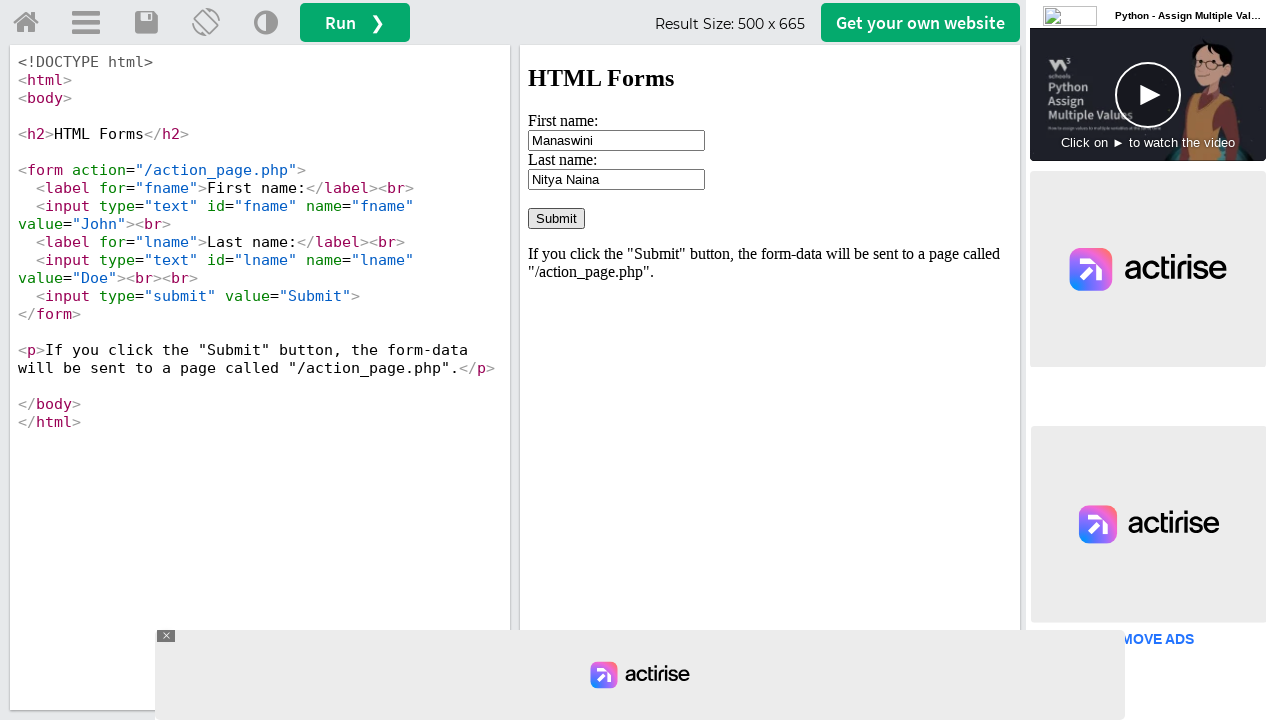

Waited 3 seconds for form submission to complete
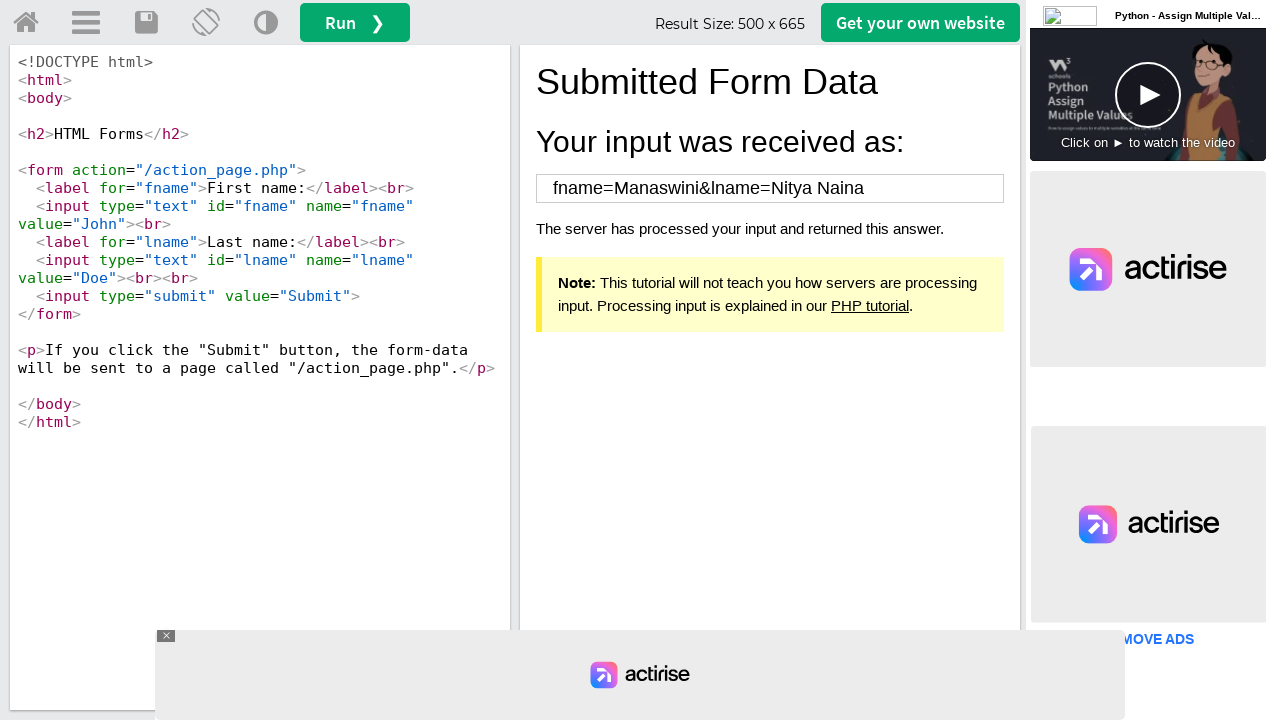

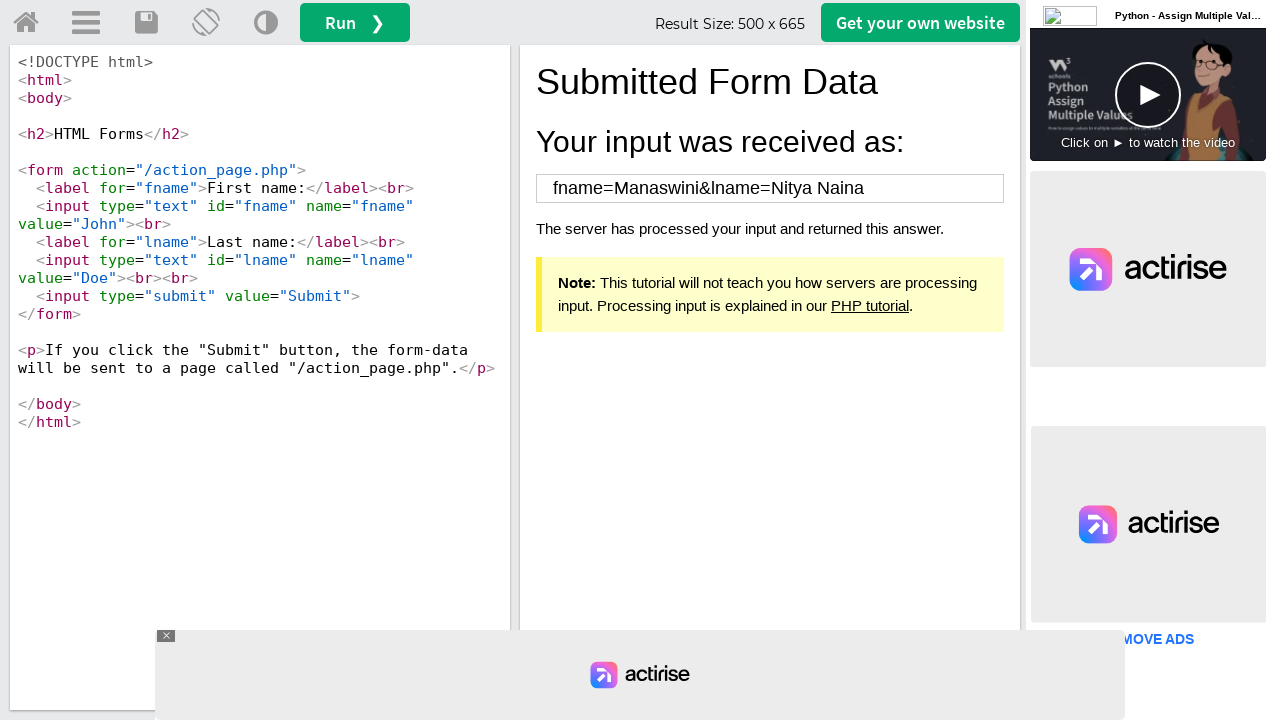